Tests dropdown selection on OrangeHRM demo booking page by selecting number of employees (11-50) and country (Brazil) from dropdown menus without using a Select class.

Starting URL: https://www.orangehrm.com/en/book-a-free-demo

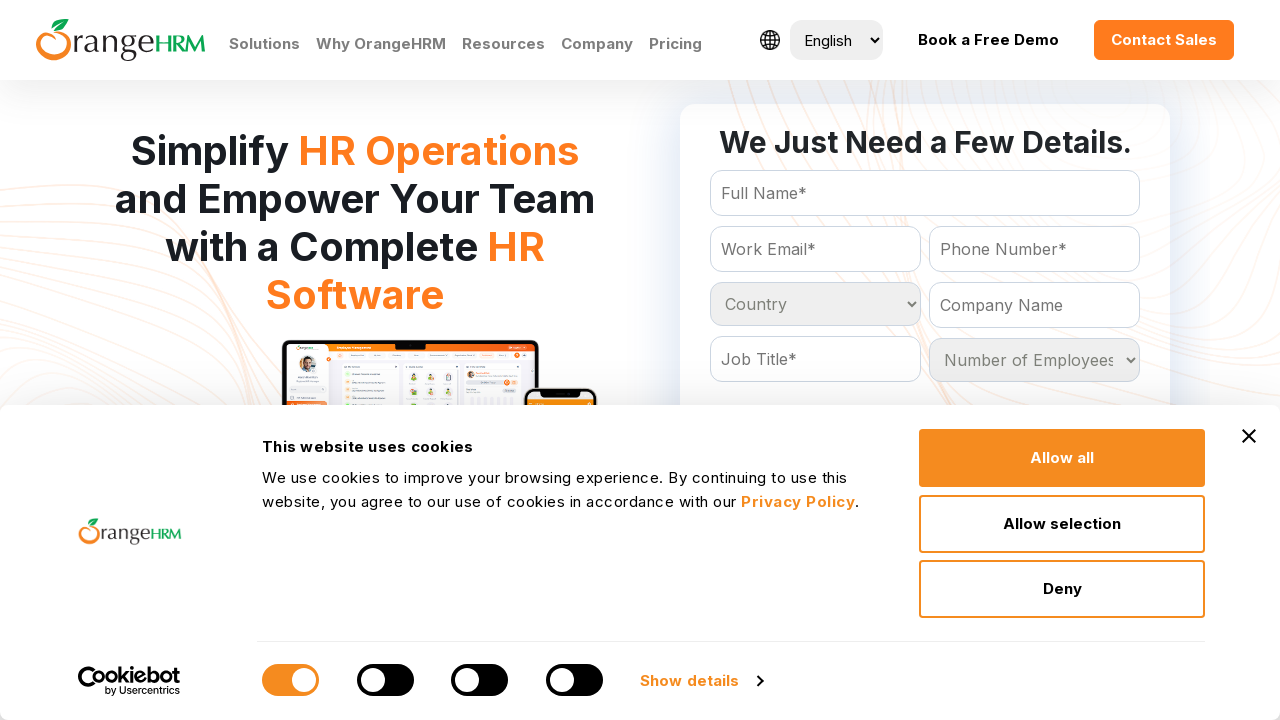

Waited for Number of Employees dropdown to load
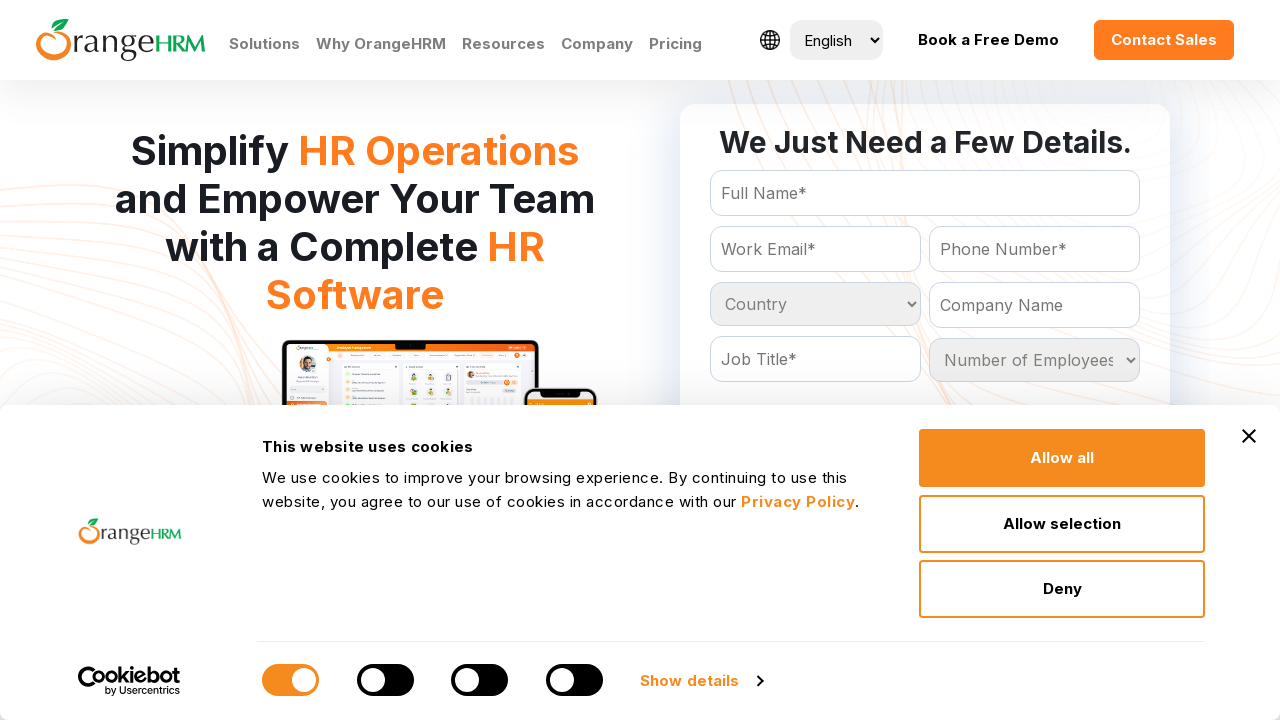

Selected '11 - 50' from Number of Employees dropdown on select[name='NoOfEmployees']
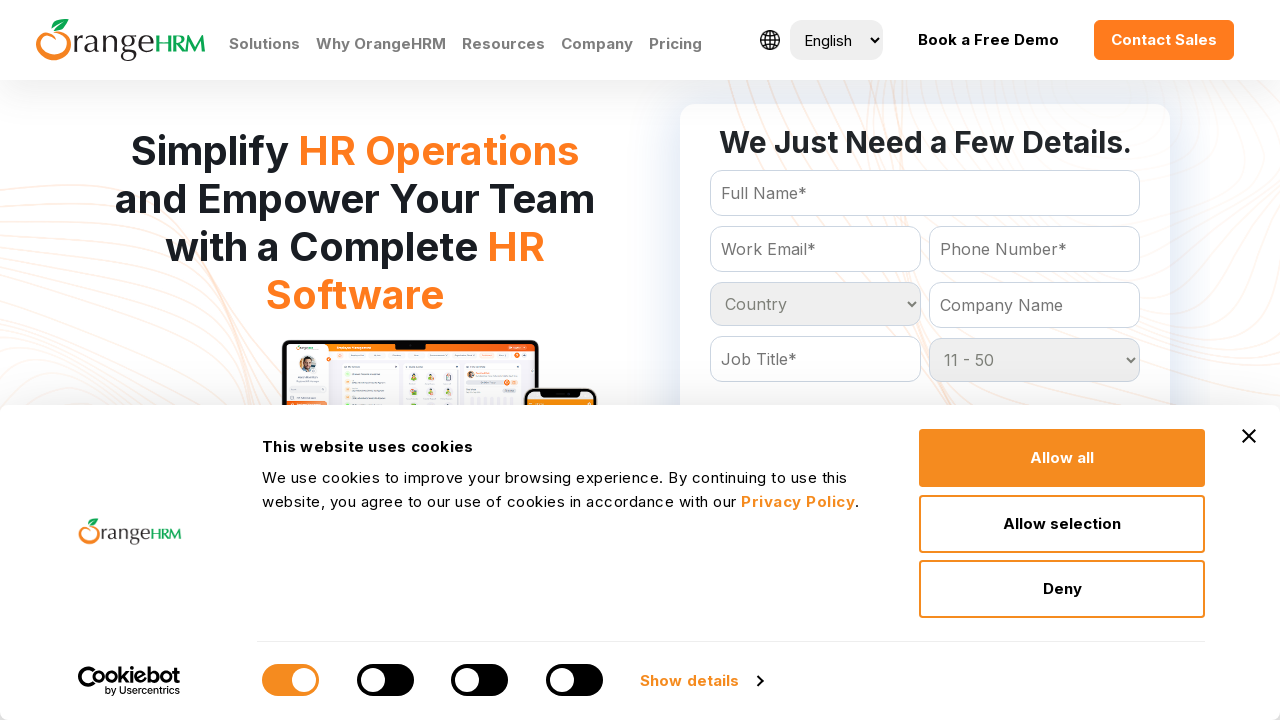

Selected 'Brazil' from Country dropdown on select[name='Country']
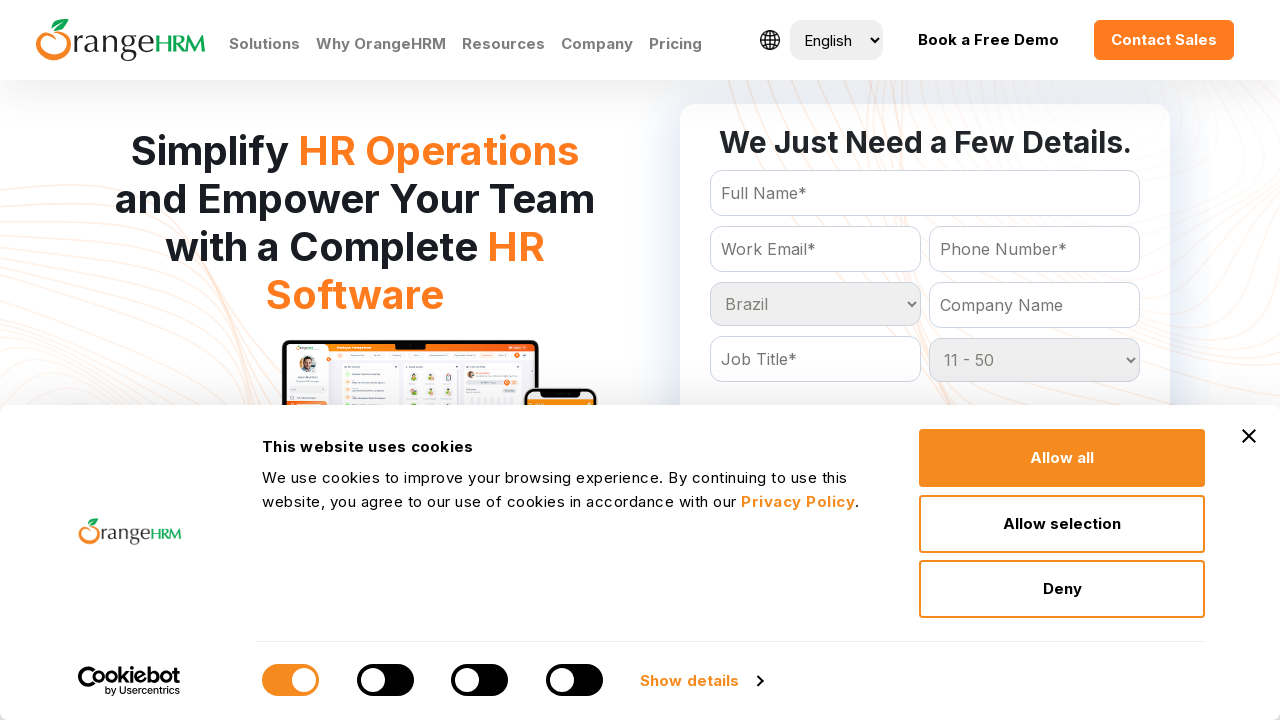

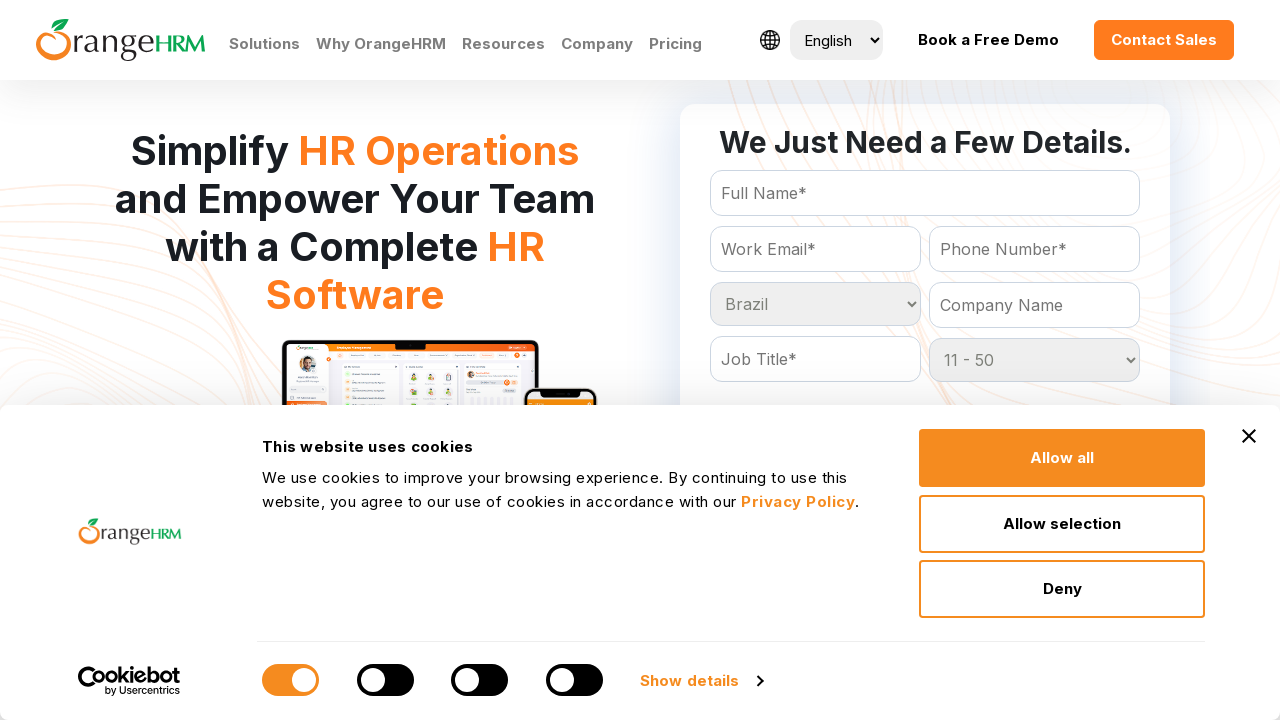